Tests the search functionality by searching for a phrase and verifying that top results contain the search term in title or snippet

Starting URL: https://dev.to

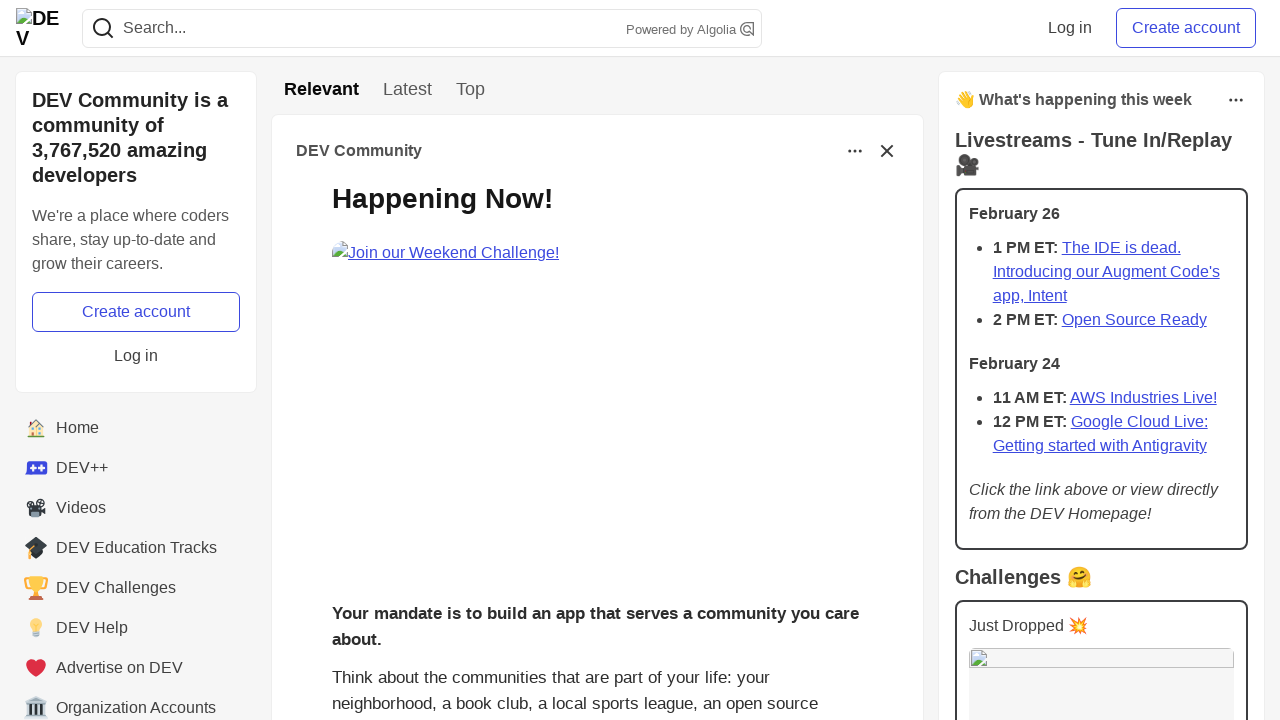

Filled search bar with phrase 'javascript' on input[name='q']
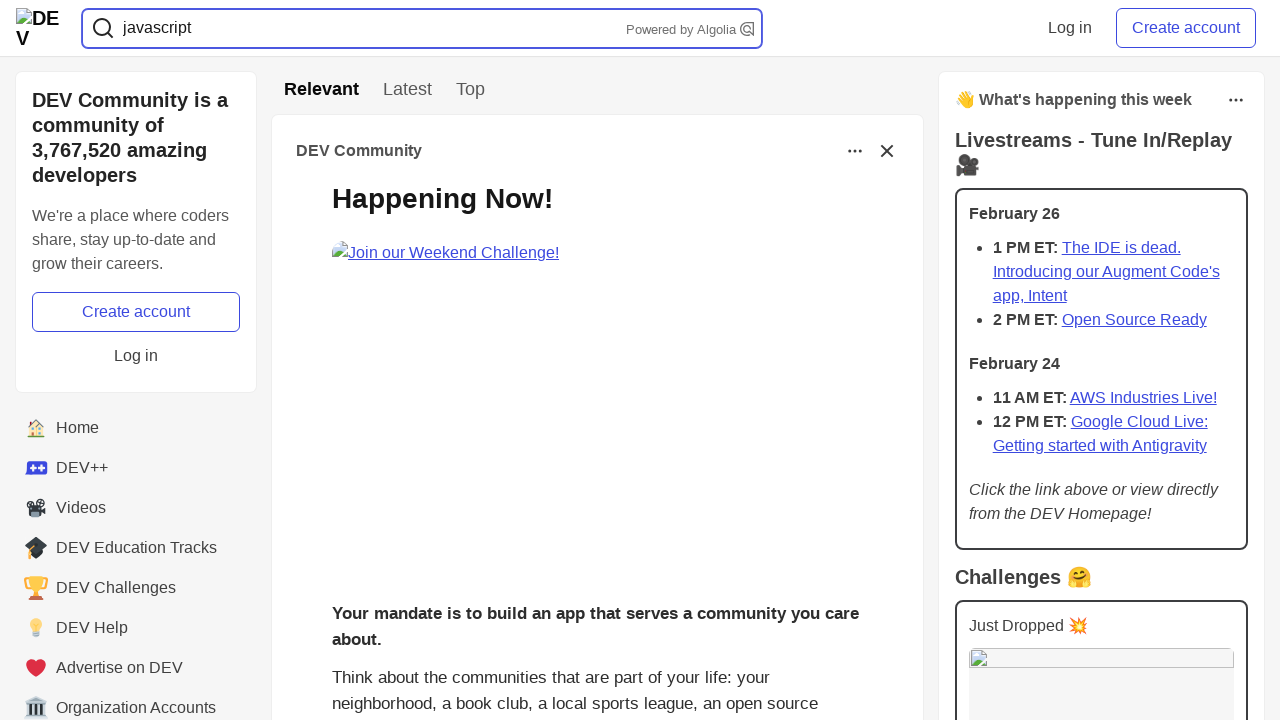

Pressed Enter to submit search on input[name='q']
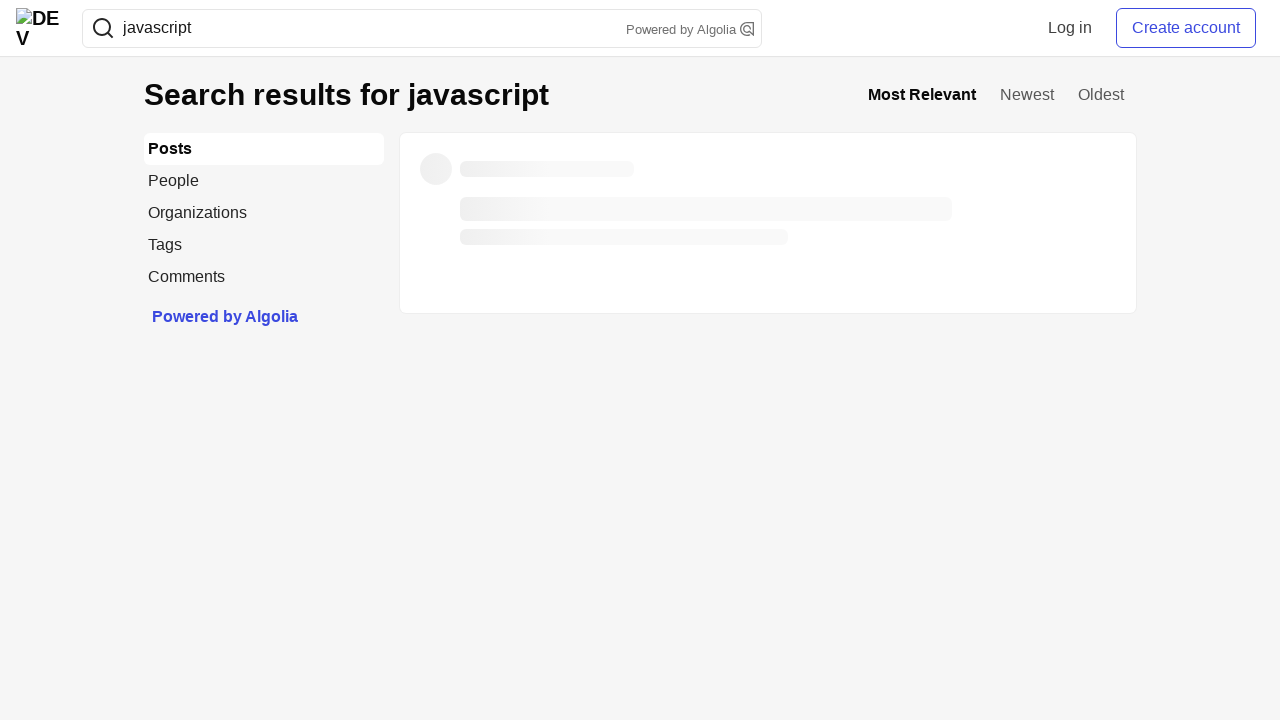

Search result titles loaded
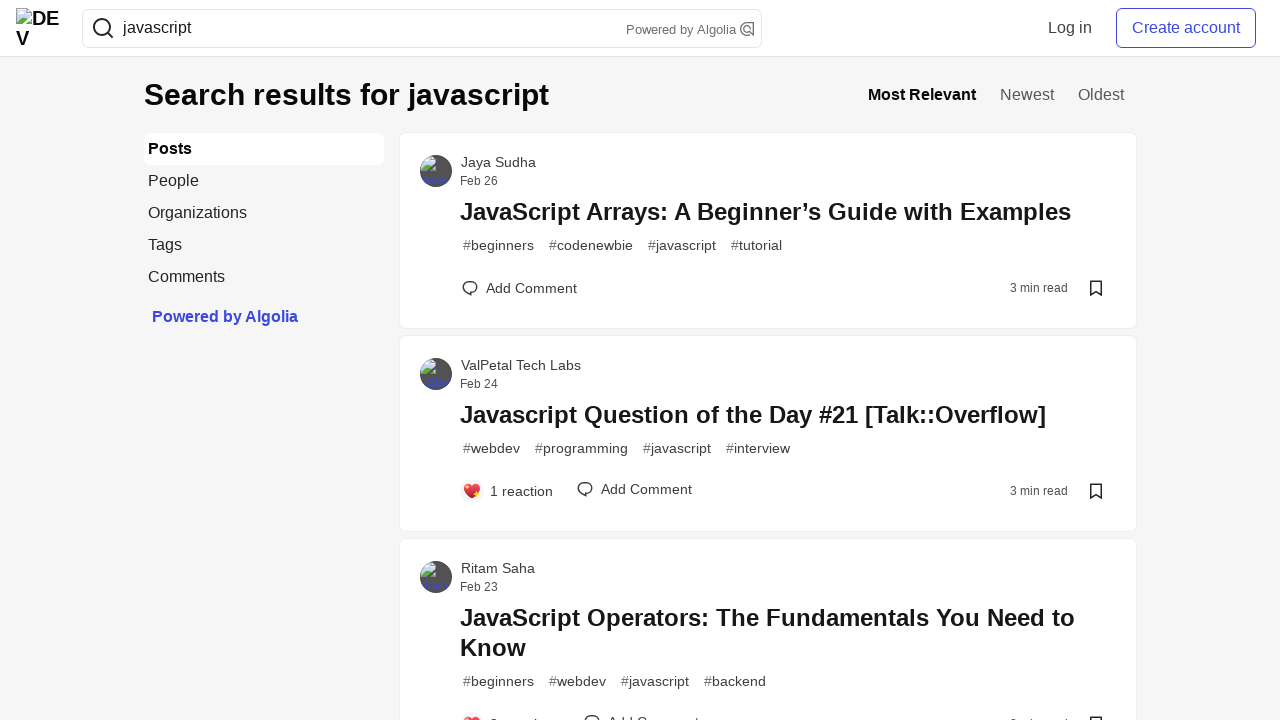

Search results fully loaded
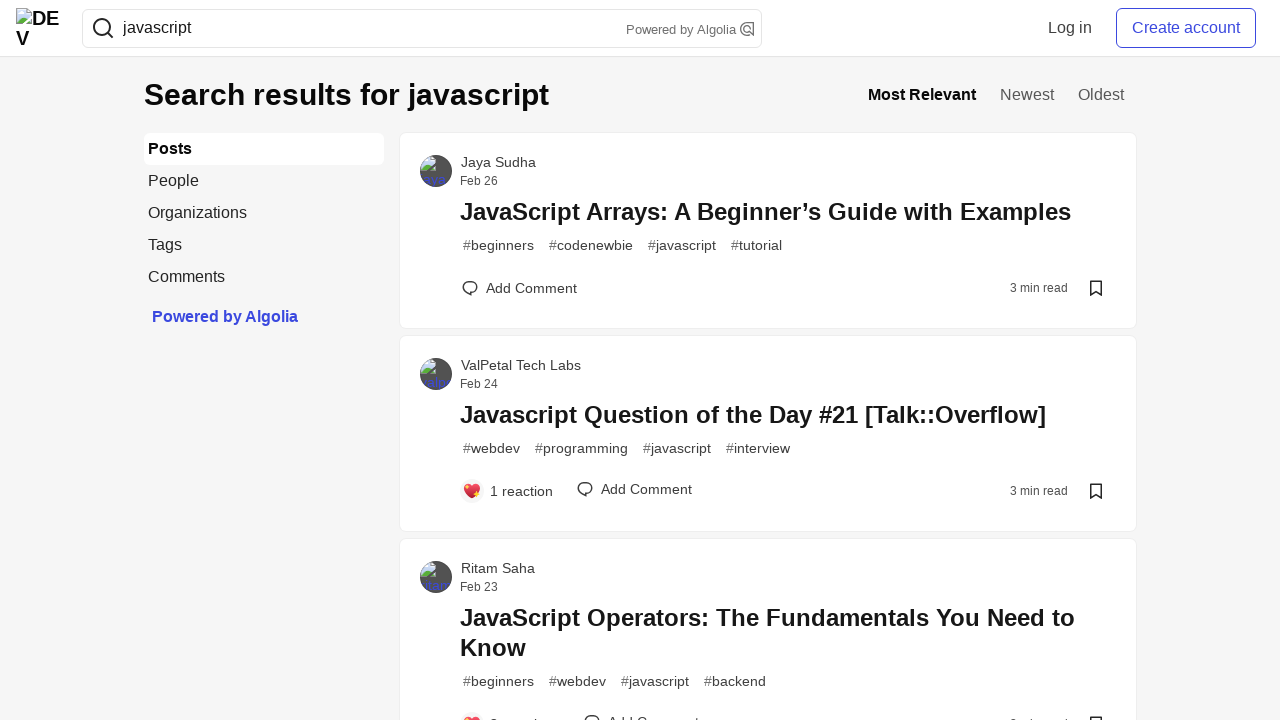

Retrieved all post elements (total: 60)
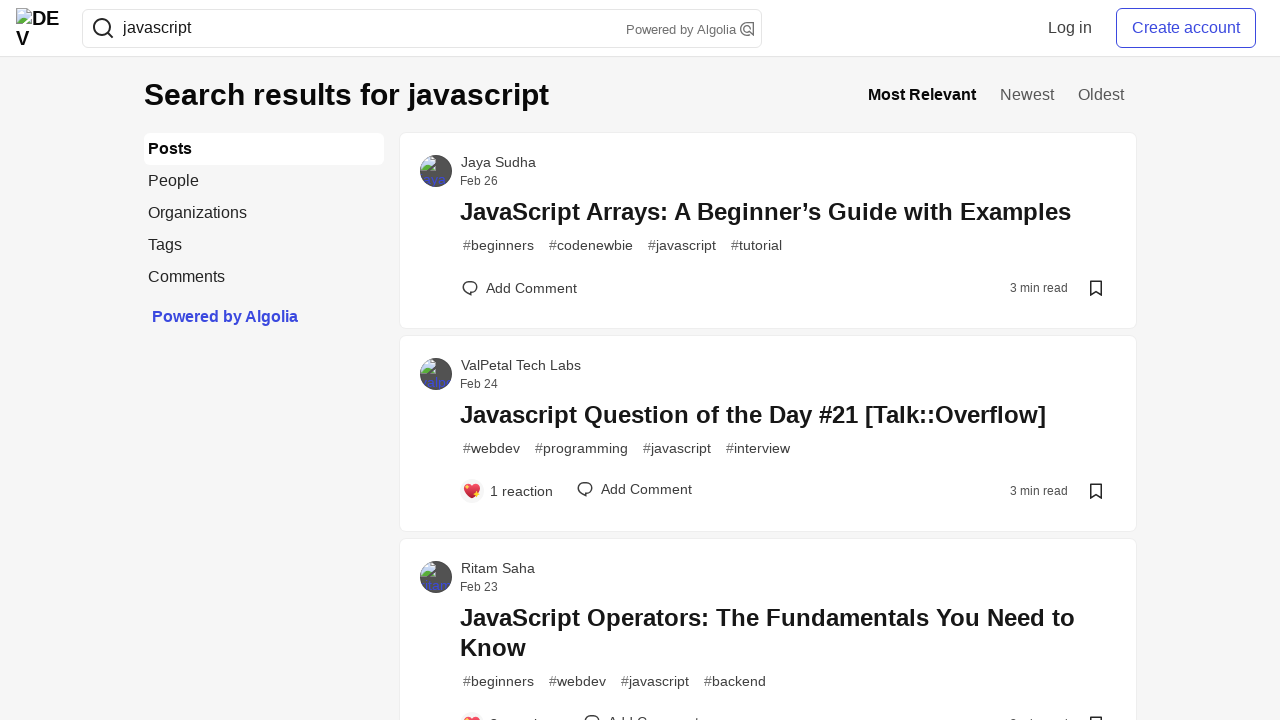

Retrieved title text from post 1
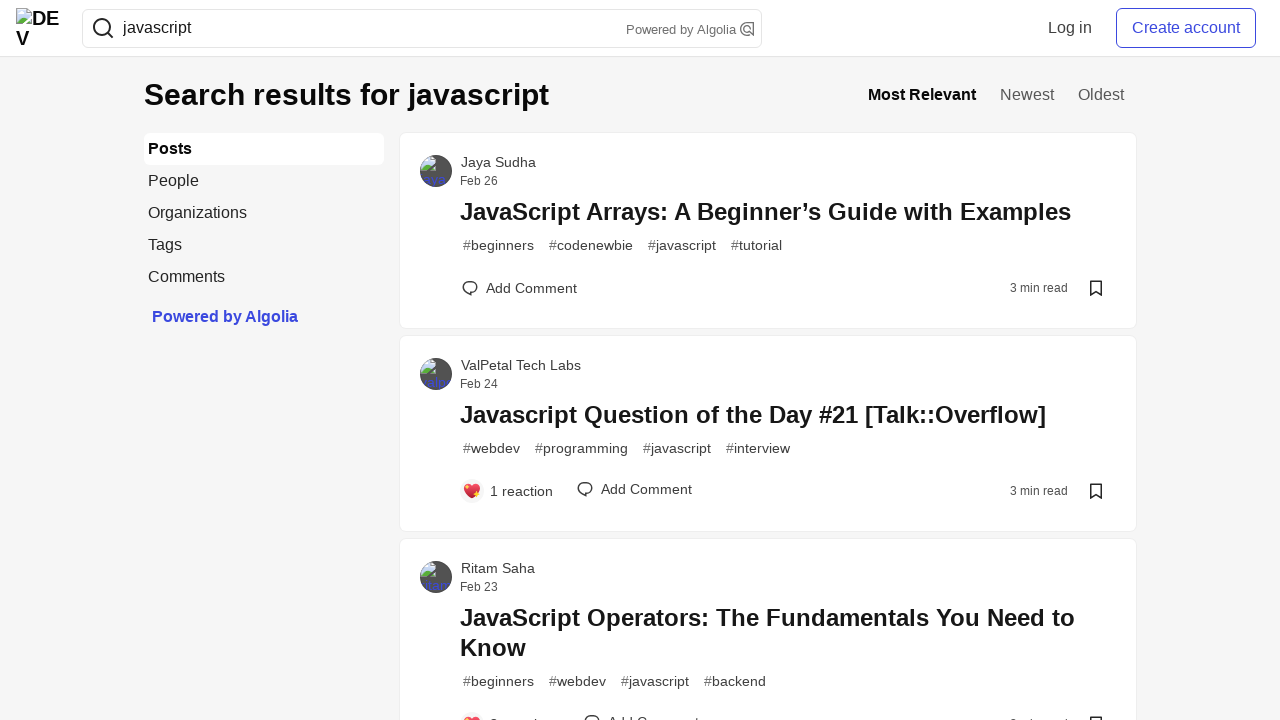

Verified 'javascript' found in post 1 title
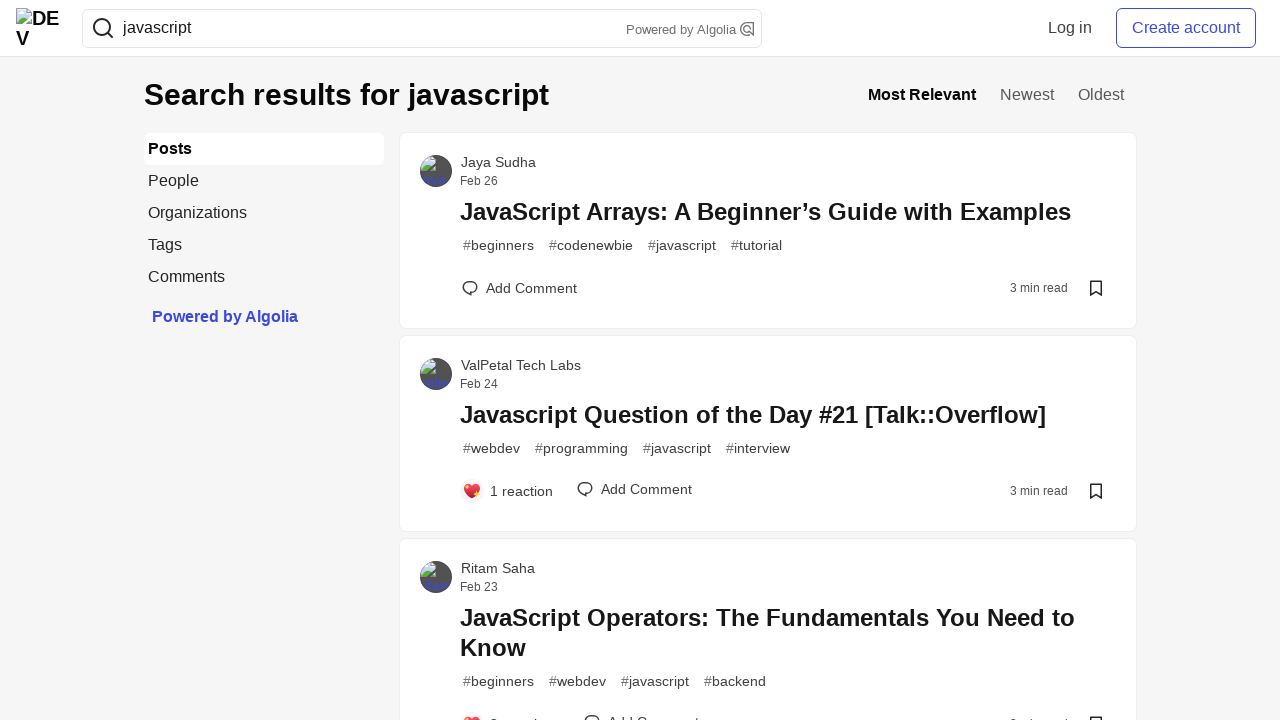

Retrieved title text from post 2
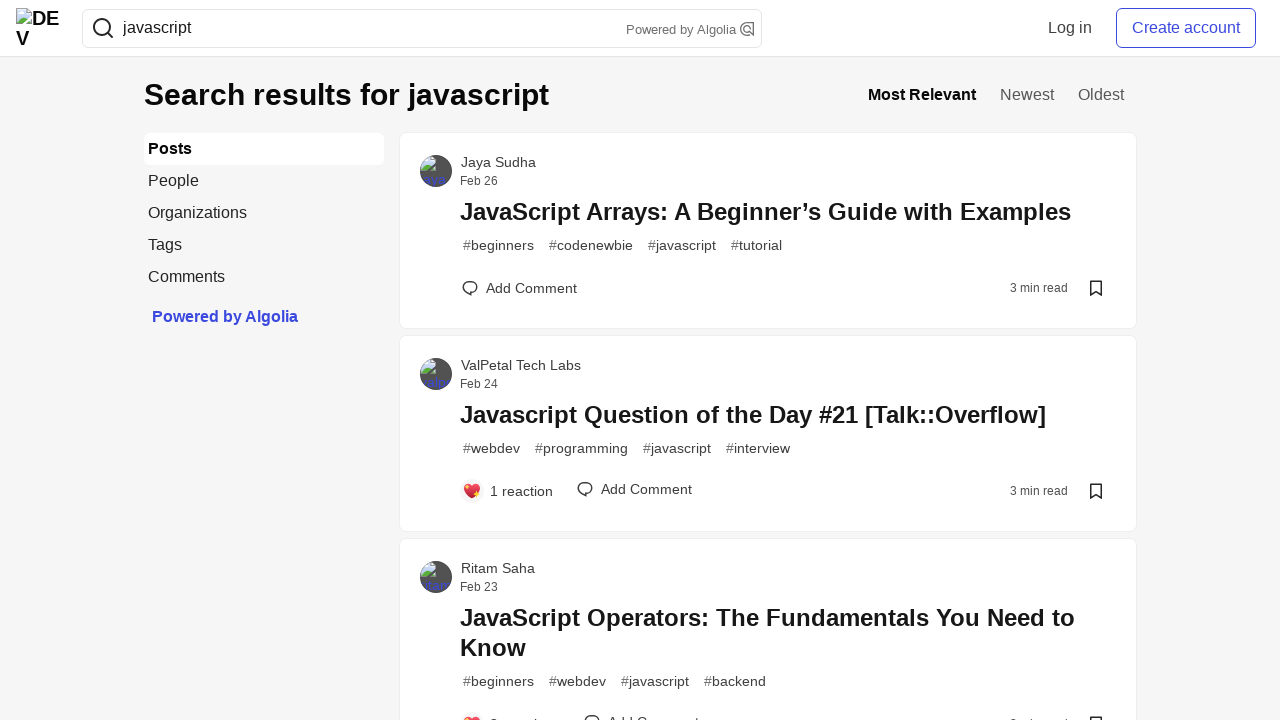

Verified 'javascript' found in post 2 title
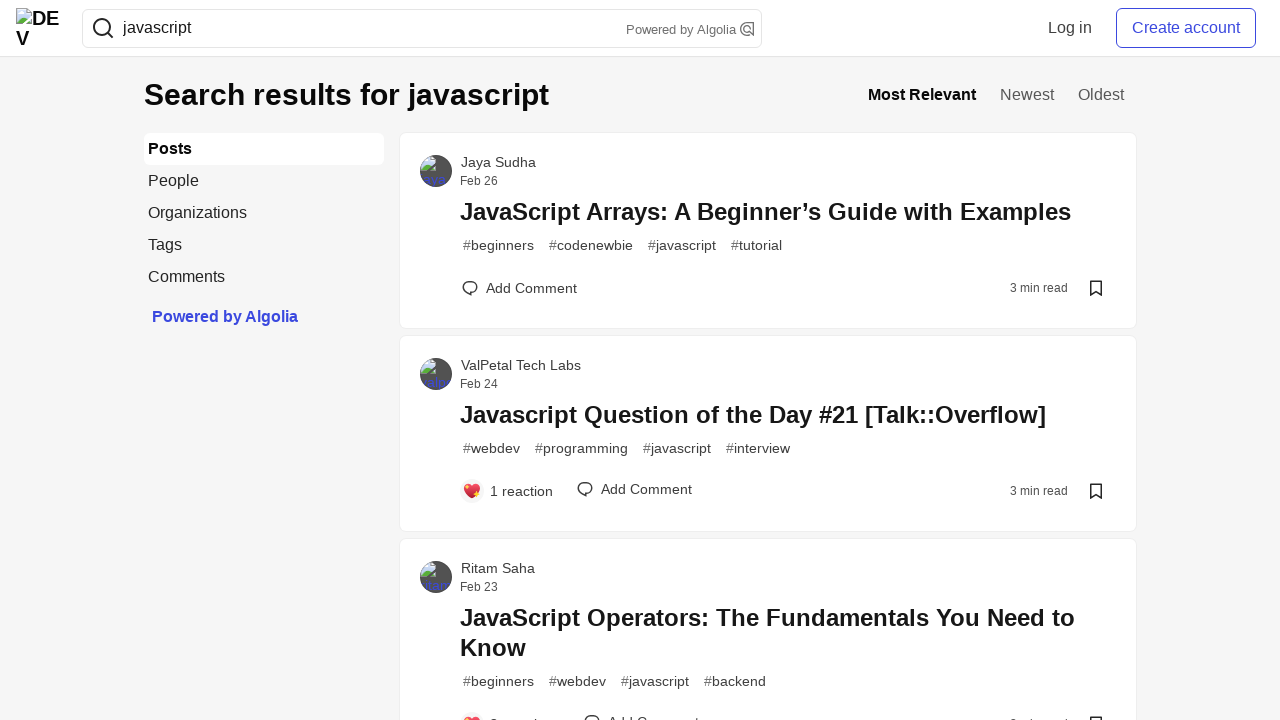

Retrieved title text from post 3
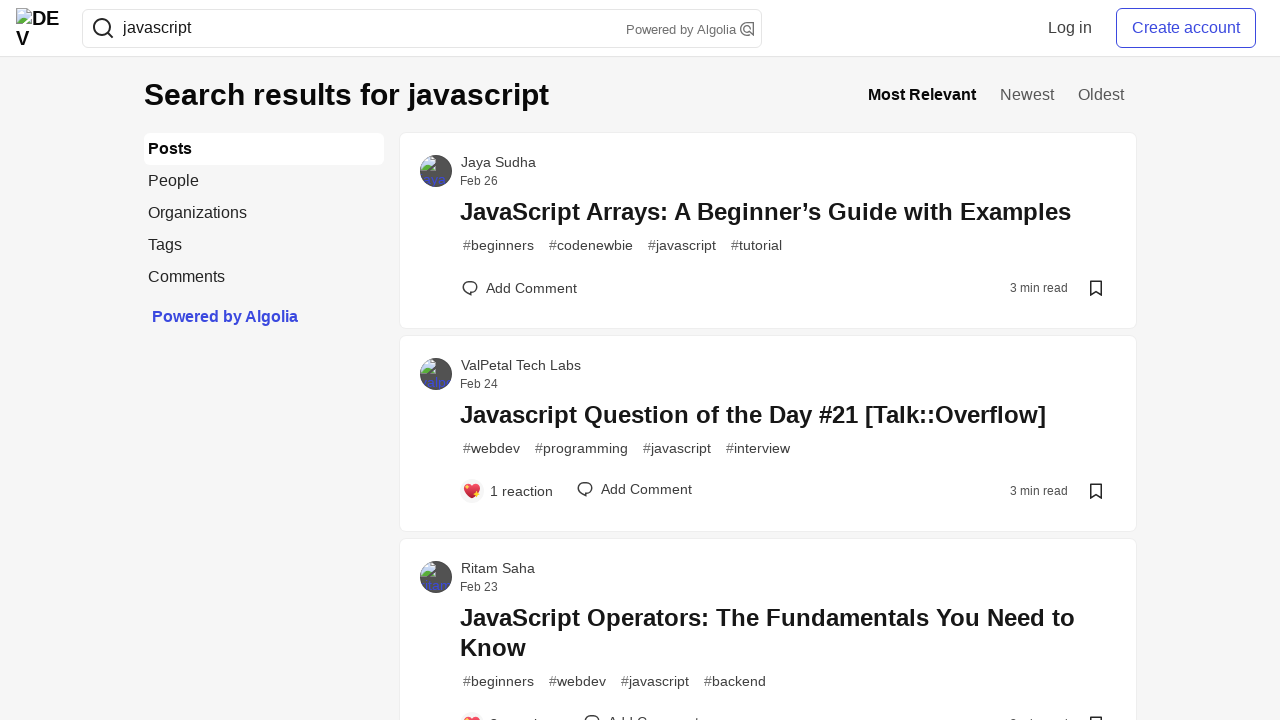

Verified 'javascript' found in post 3 title
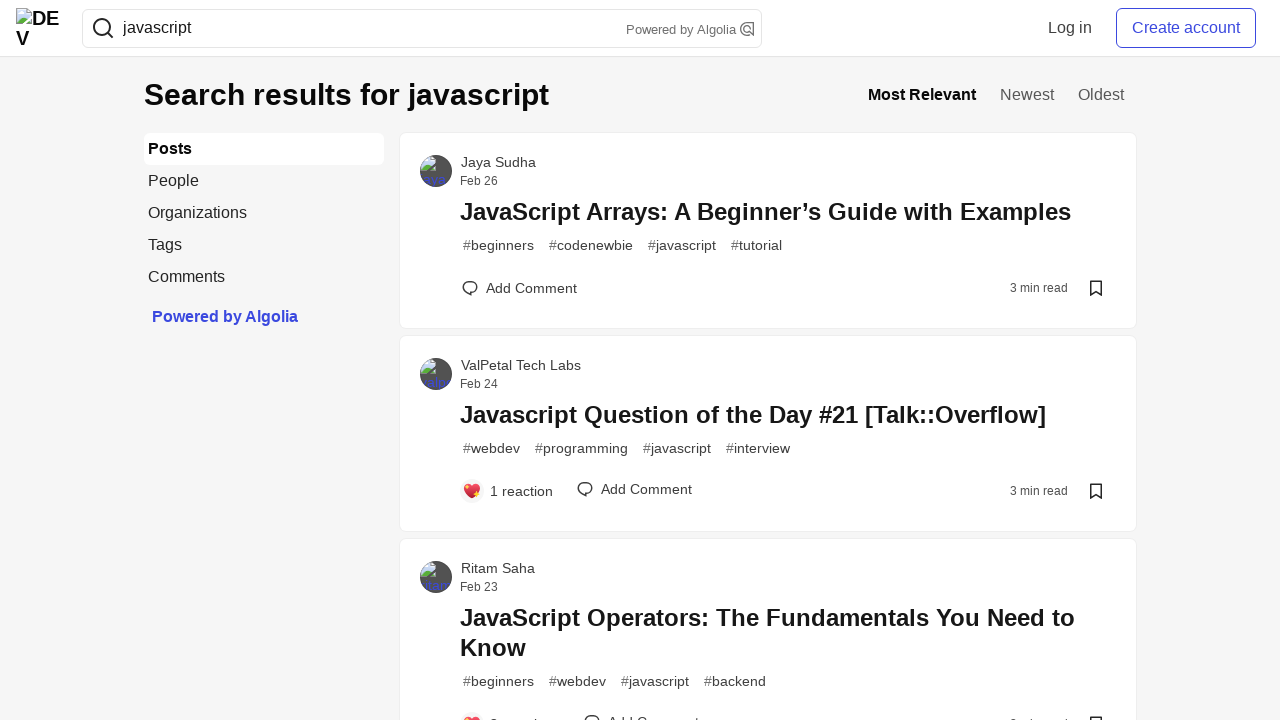

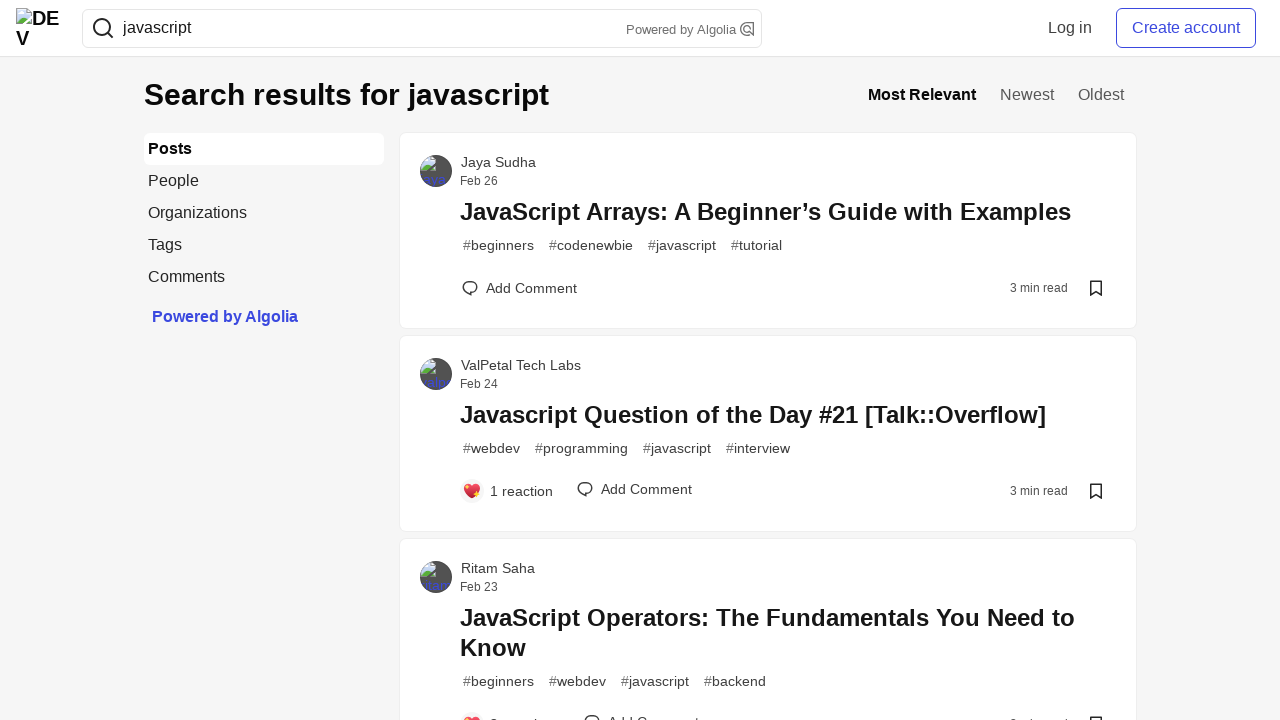